Tests checkbox selection by clicking Check 3 and Check 4, then verifying they are selected

Starting URL: https://antoniotrindade.com.br/treinoautomacao/elementsweb.html

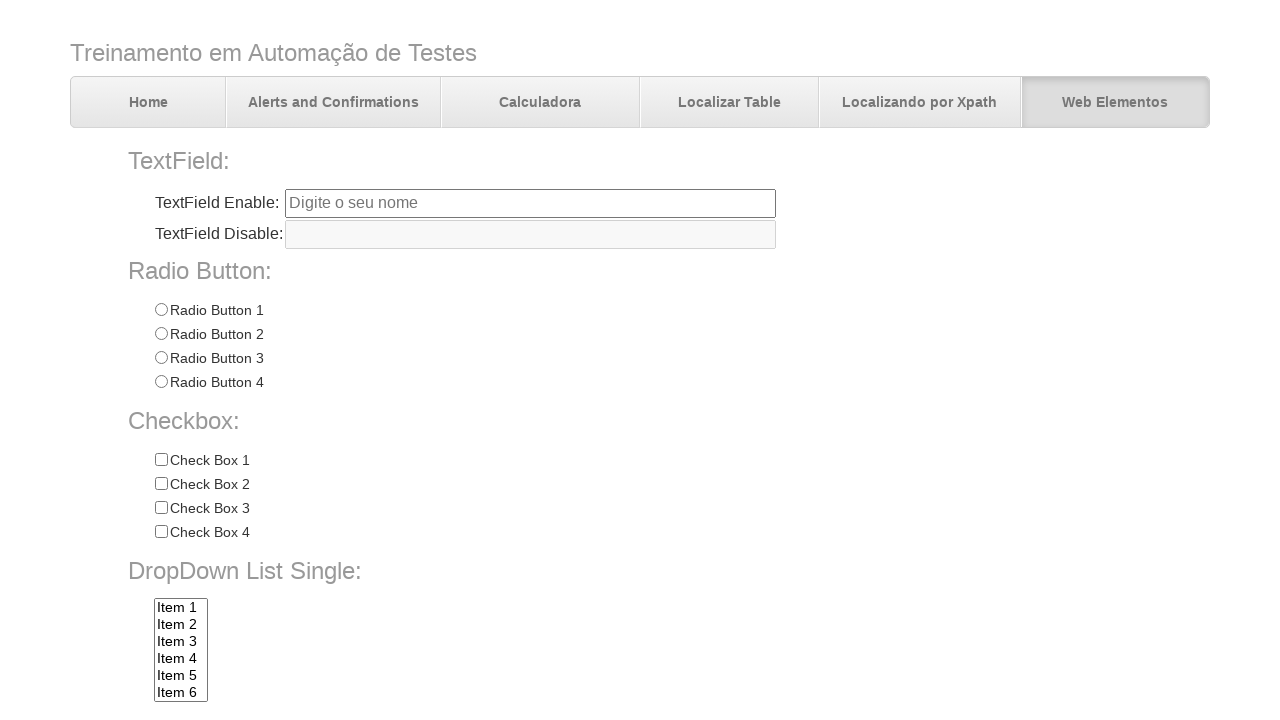

Navigated to checkbox test page
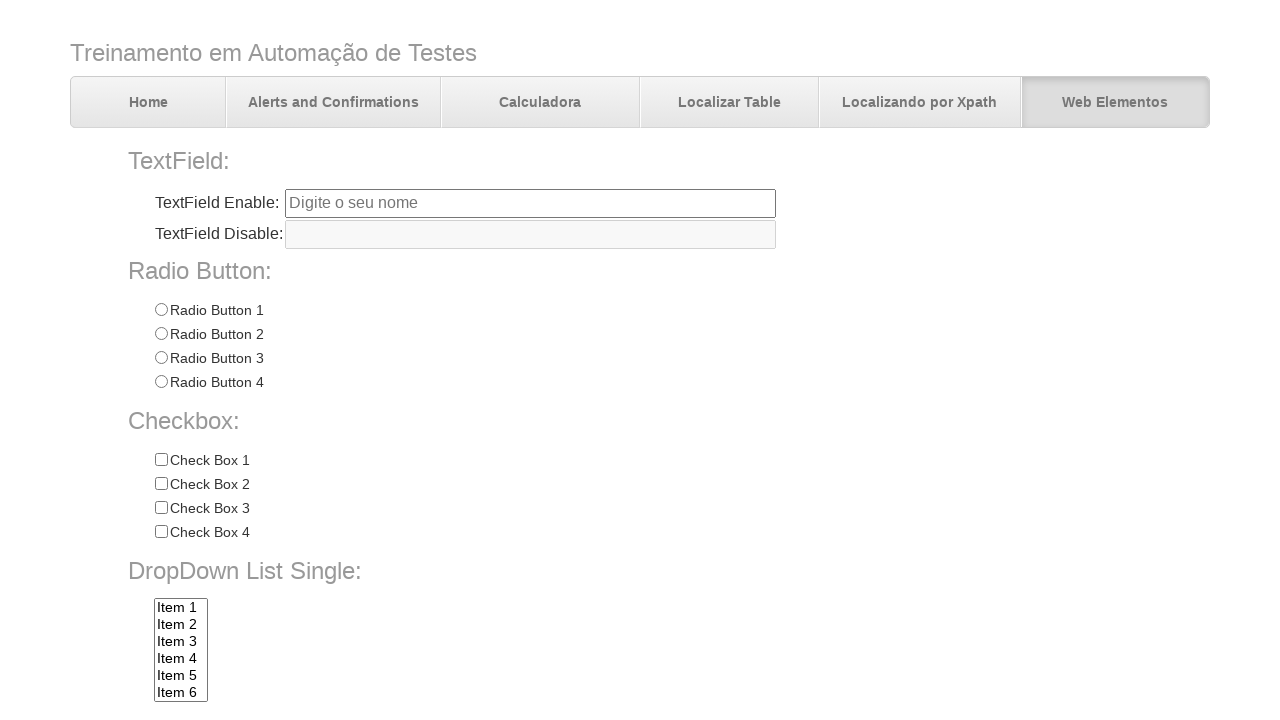

Clicked Check 3 checkbox at (161, 508) on input[name='chkbox'][value='Check 3']
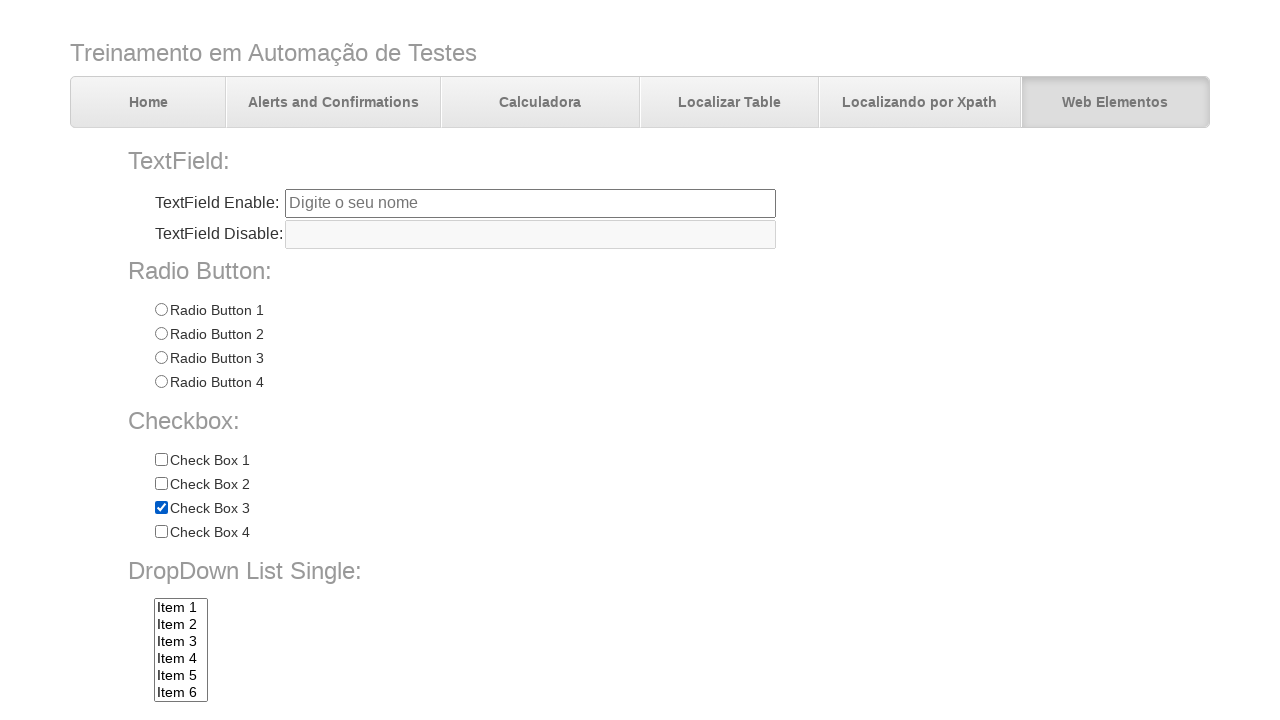

Clicked Check 4 checkbox at (161, 532) on input[name='chkbox'][value='Check 4']
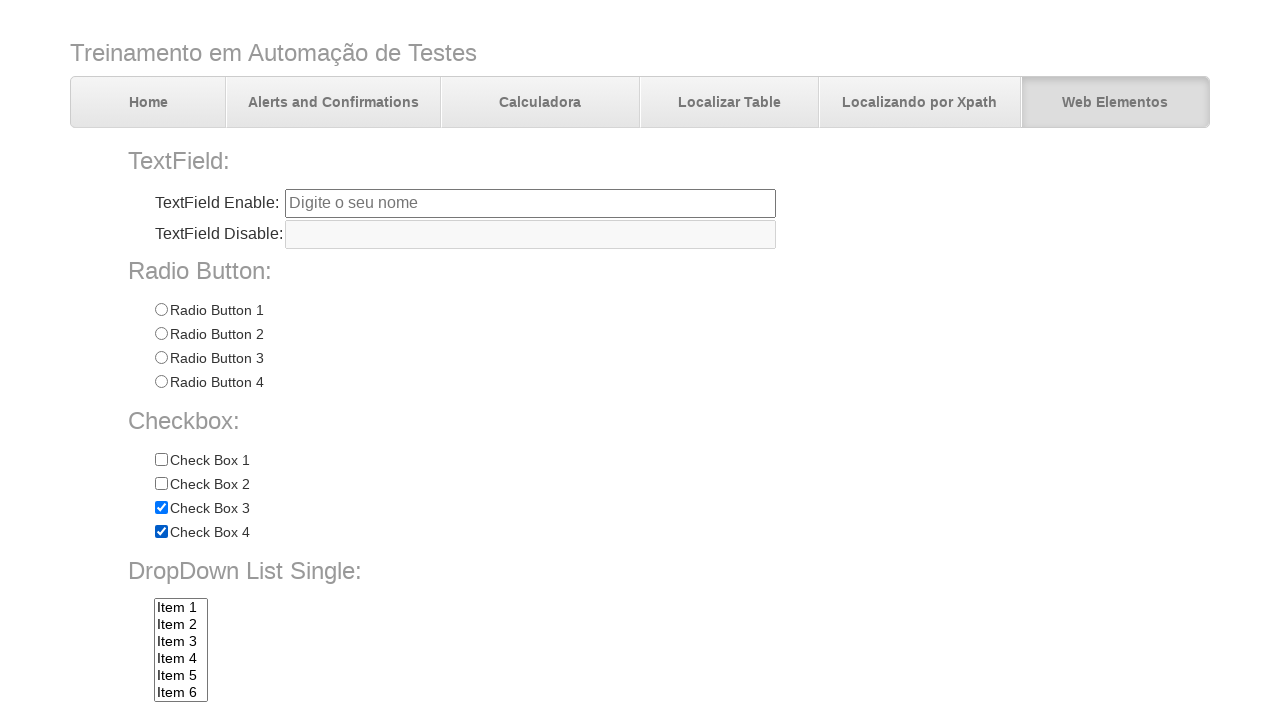

Verified Check 3 is selected
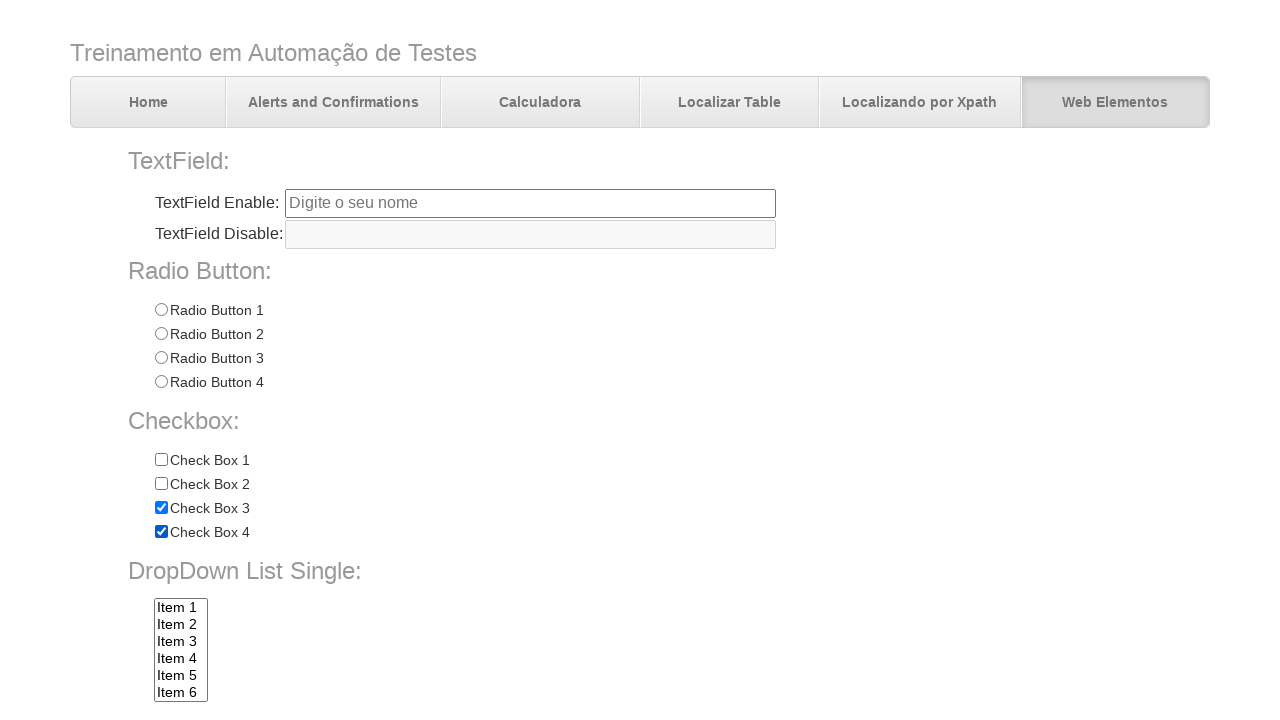

Verified Check 4 is selected
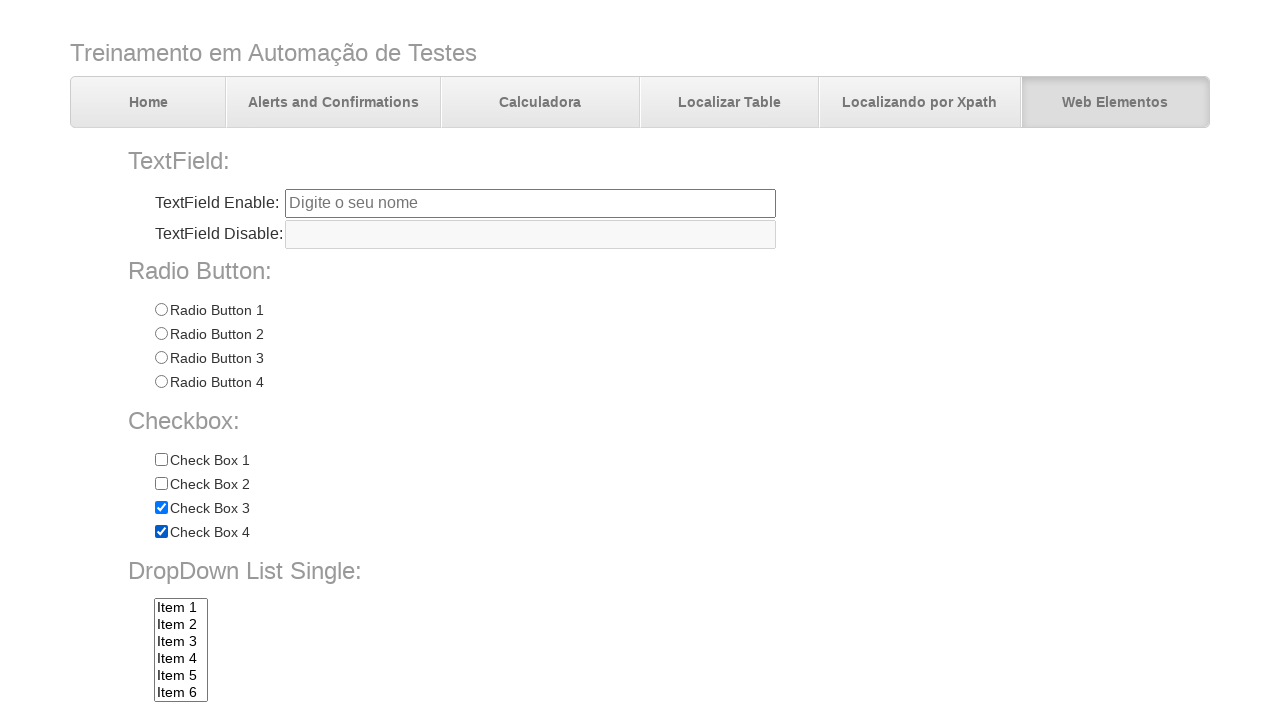

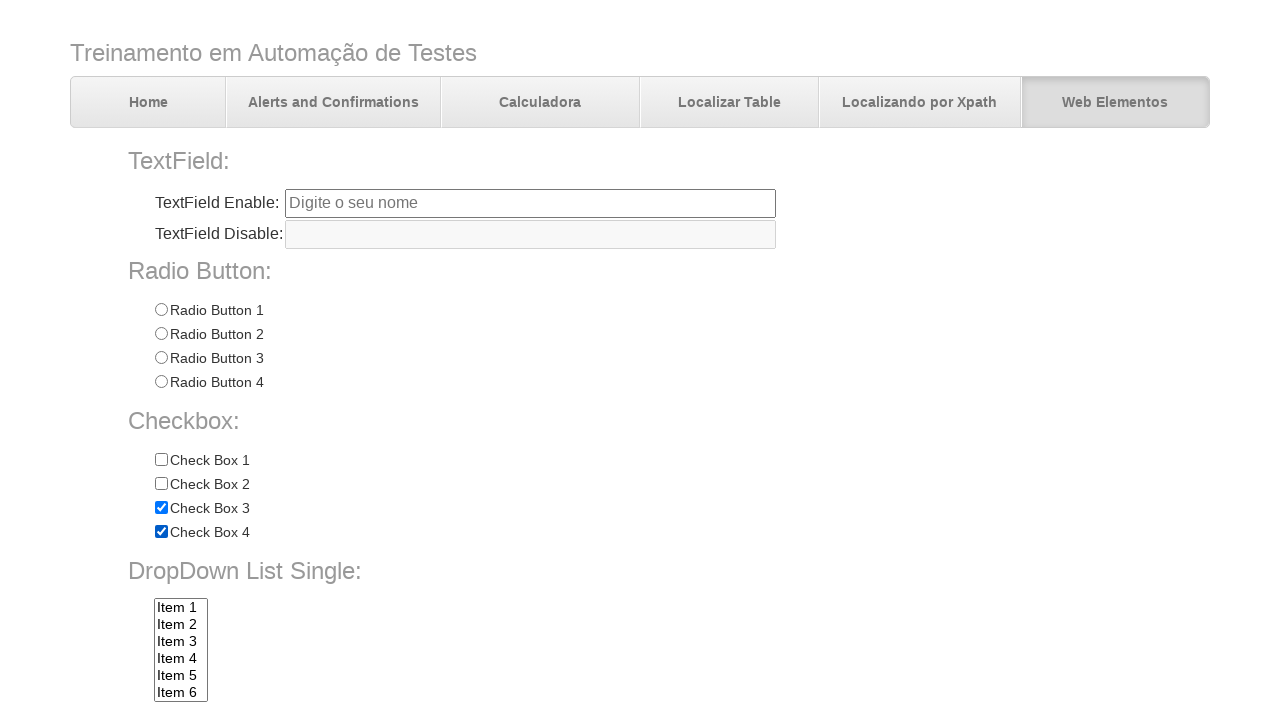